Tests window handling by clicking a link that opens a new window, switching between windows, and returning to the parent window

Starting URL: https://rahulshettyacademy.com/loginpagePractise/

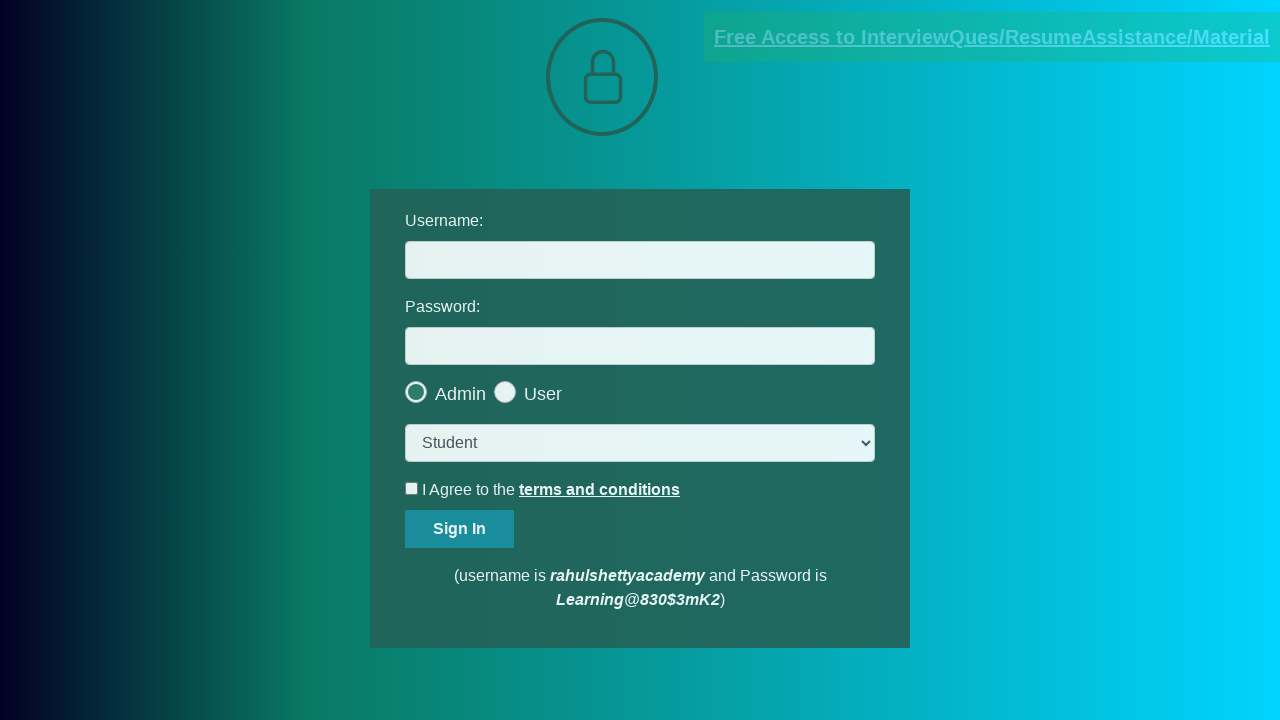

Clicked link that opens new window at (992, 37) on .blinkingText
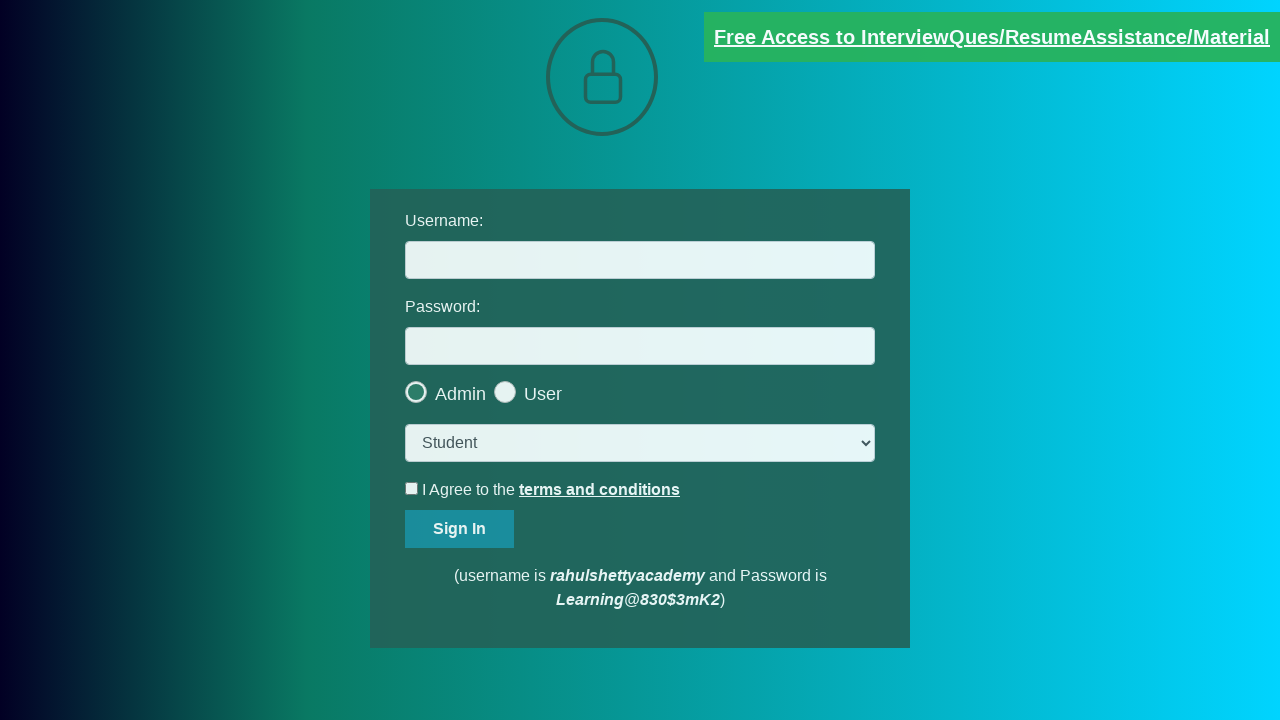

New window/tab opened and captured
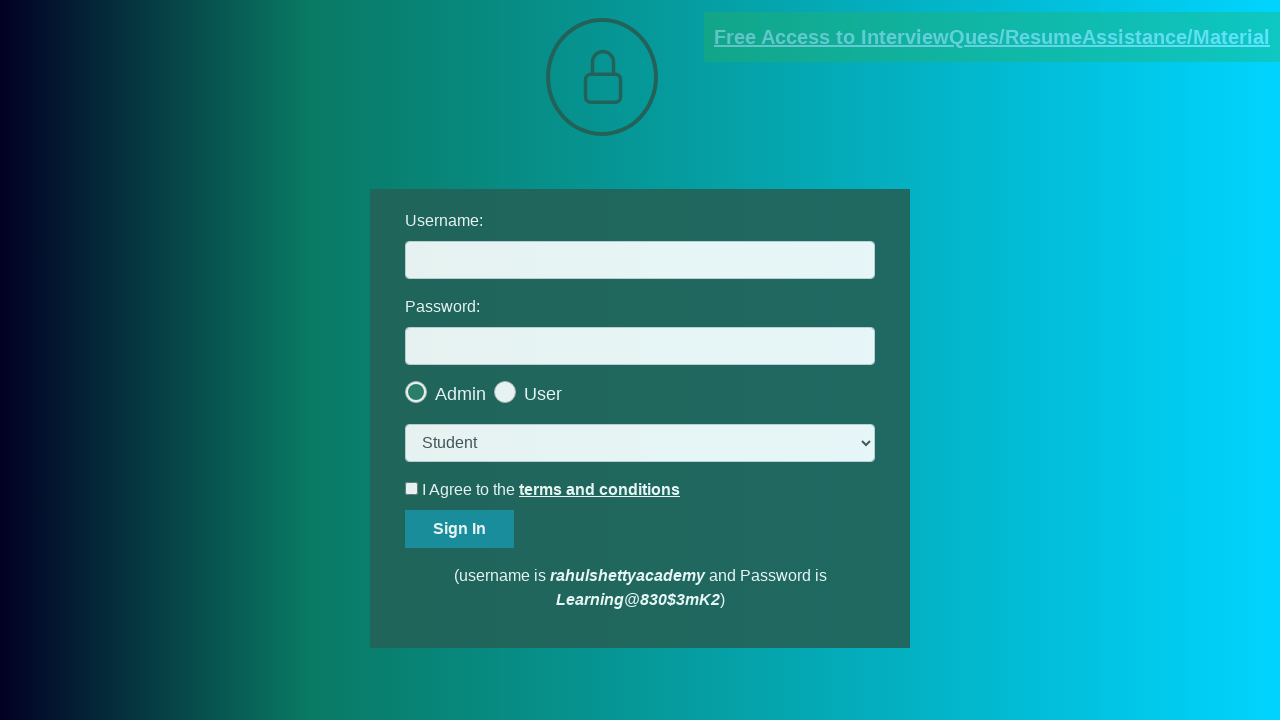

New page fully loaded
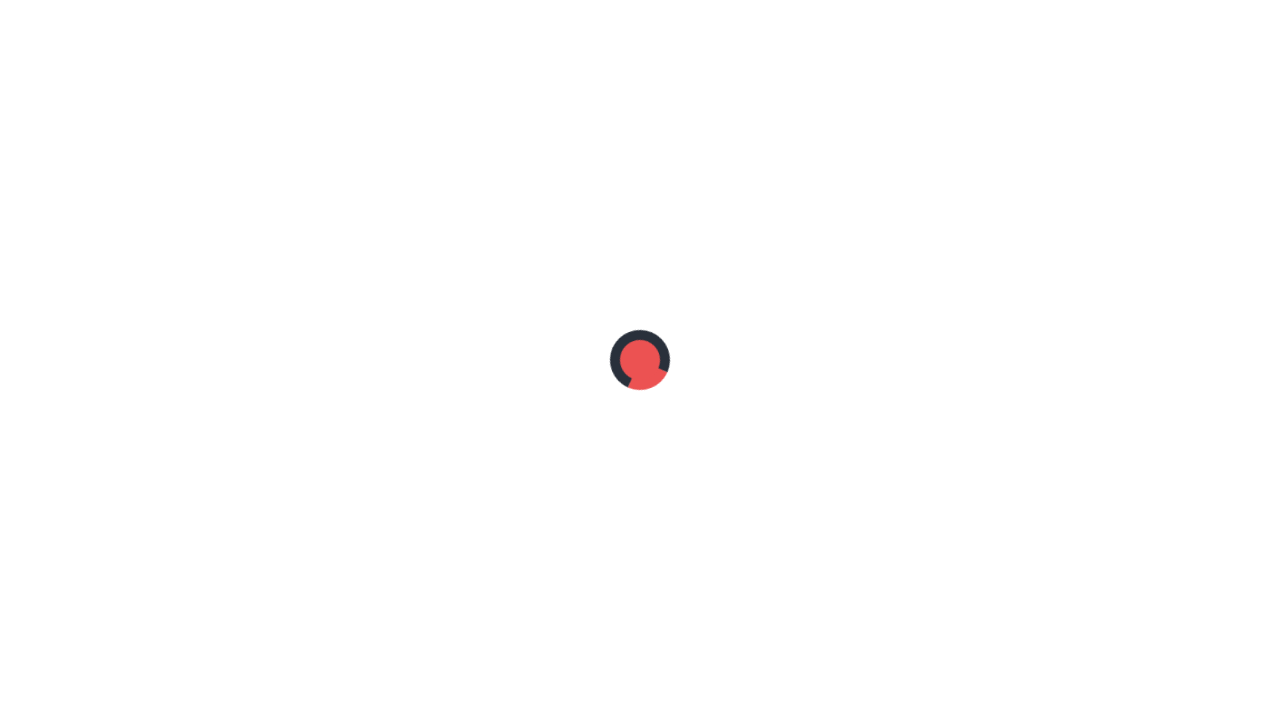

Switched back to parent window
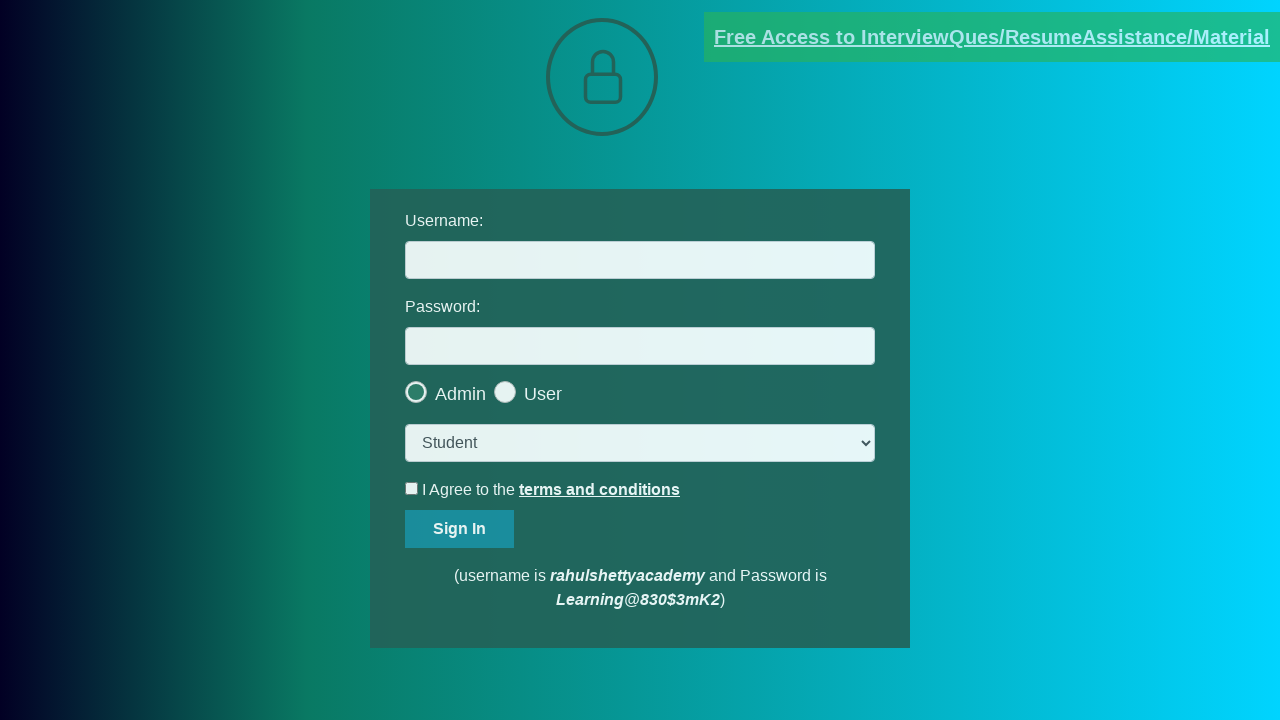

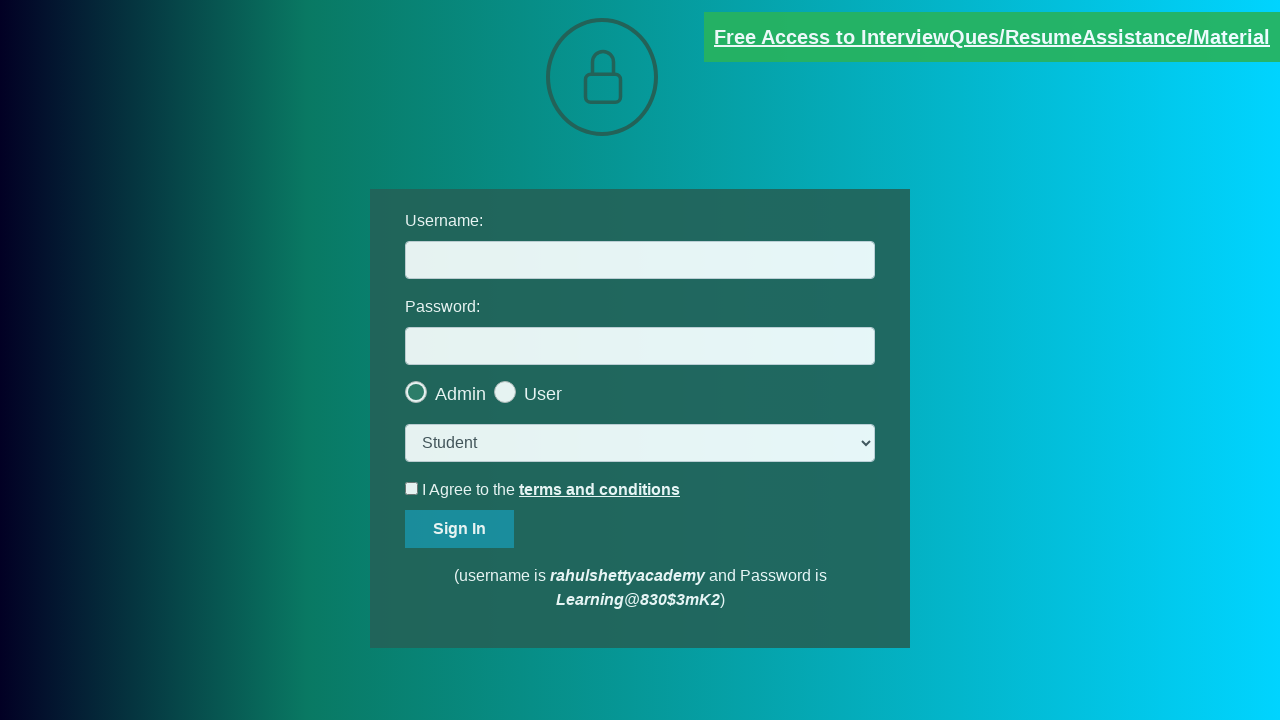